Tests navigation to JPL Space images page and clicking the full image button to view the featured Mars image.

Starting URL: https://data-class-jpl-space.s3.amazonaws.com/JPL_Space/index.html

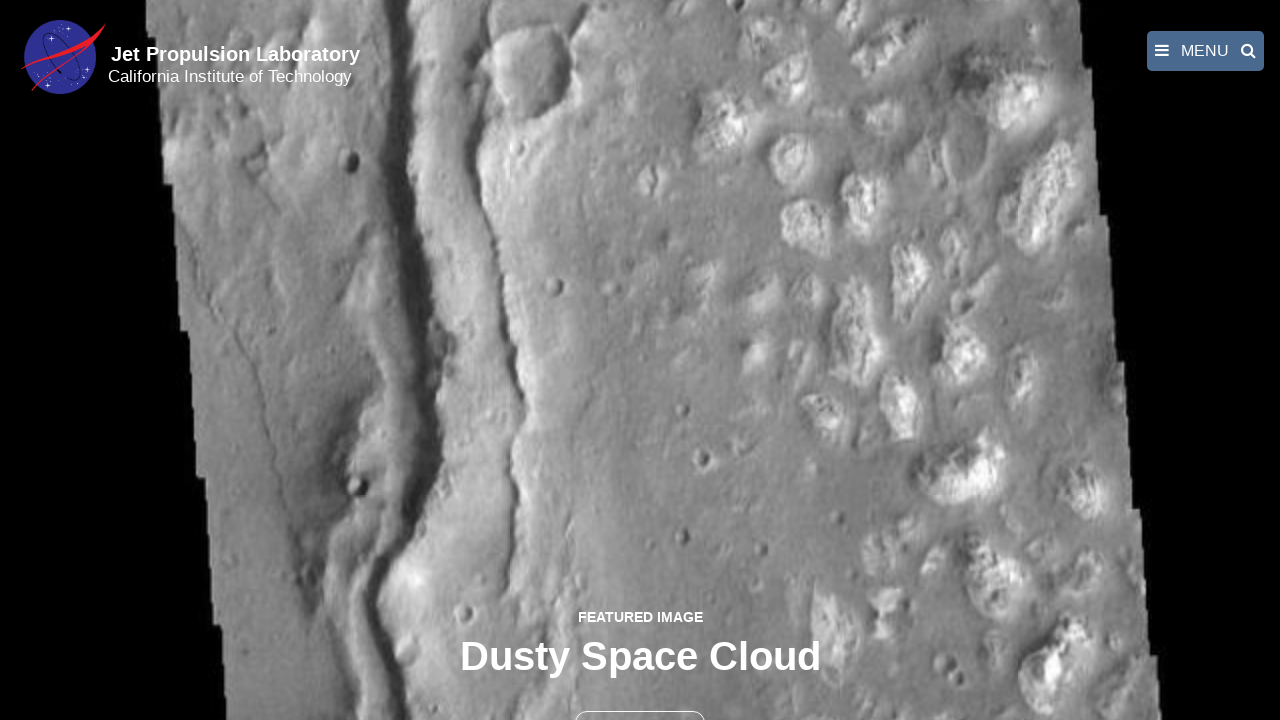

Clicked the full image button to view featured Mars image at (640, 699) on button >> nth=1
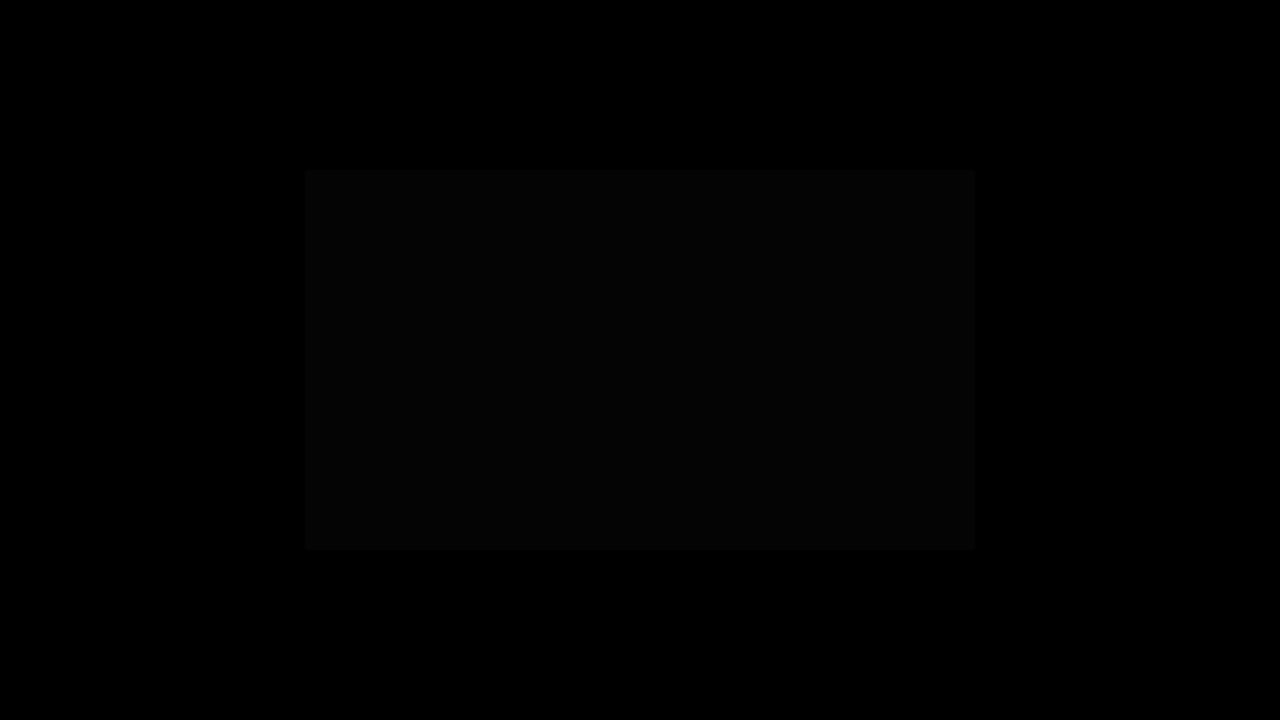

Full Mars image loaded in lightbox
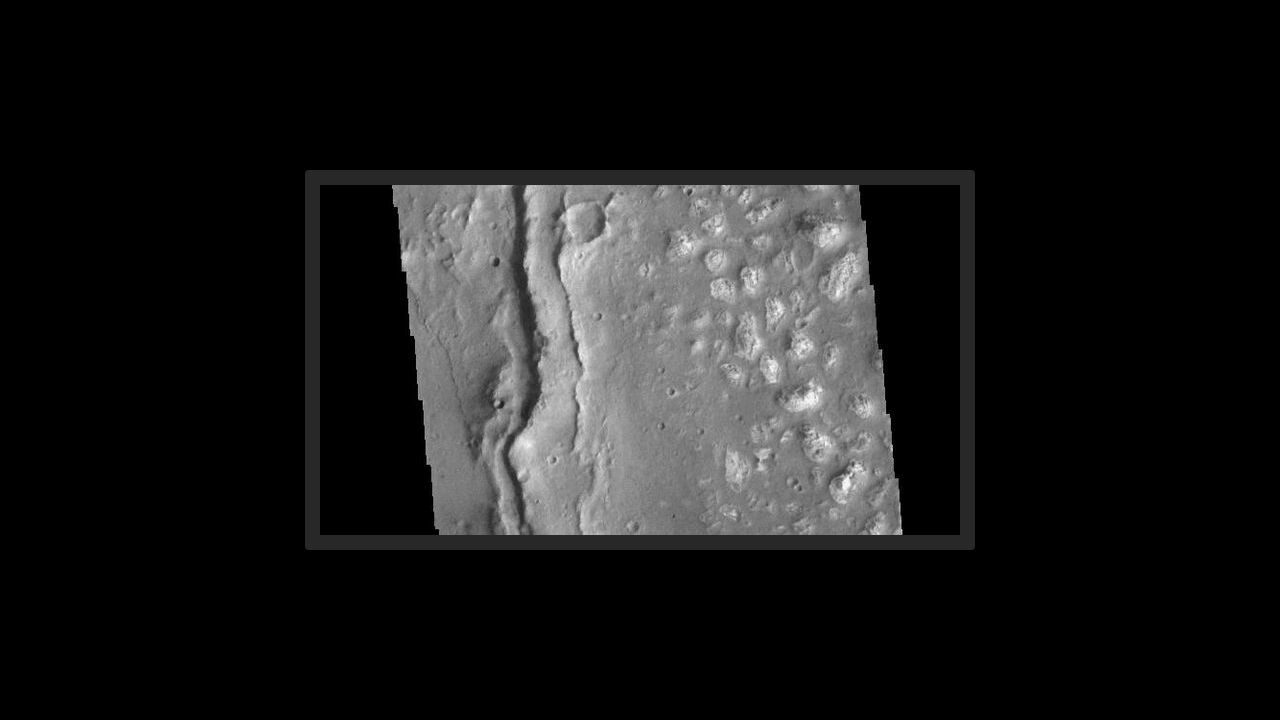

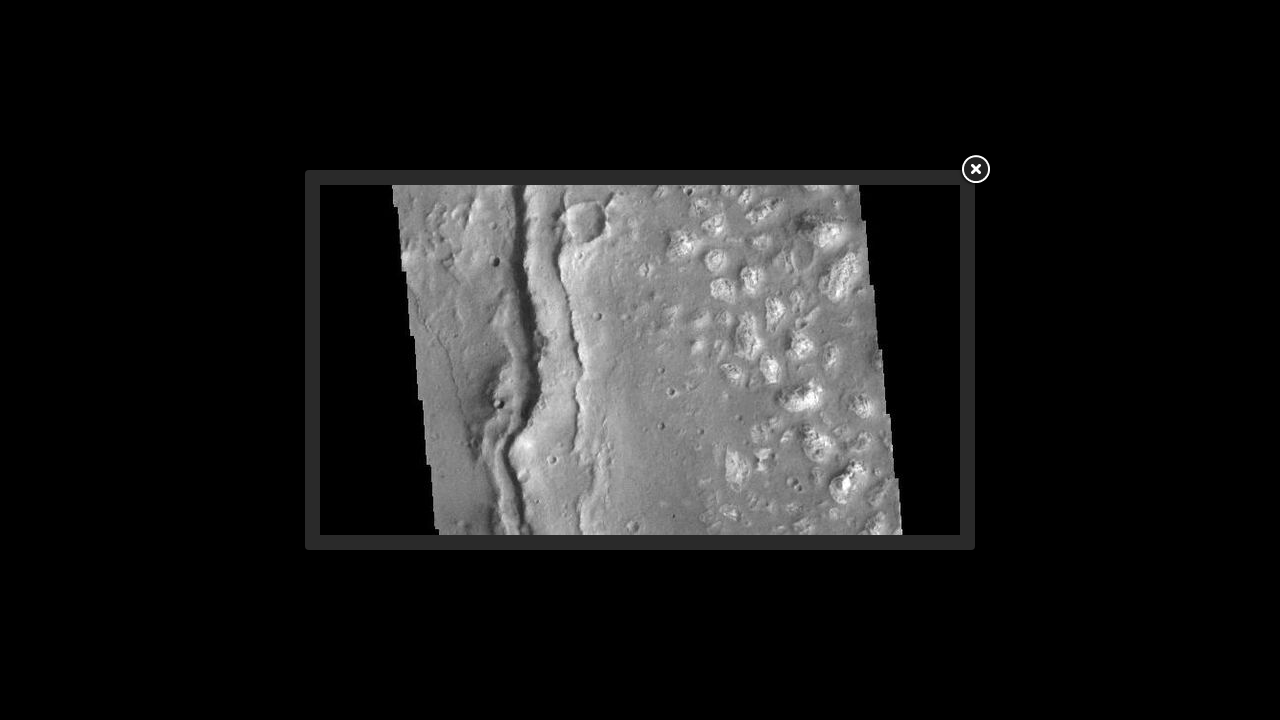